Tests that the complete-all checkbox updates state when individual items are completed or cleared

Starting URL: https://demo.playwright.dev/todomvc

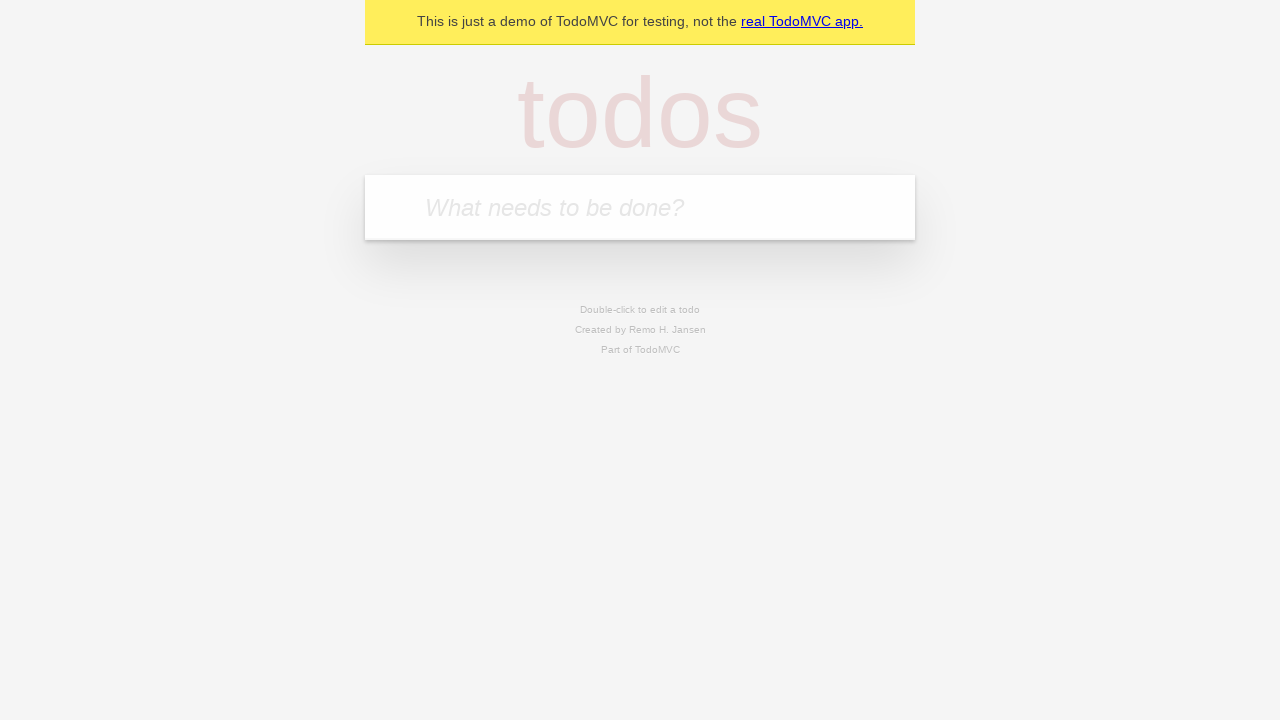

Filled todo input with 'buy some cheese' on internal:attr=[placeholder="What needs to be done?"i]
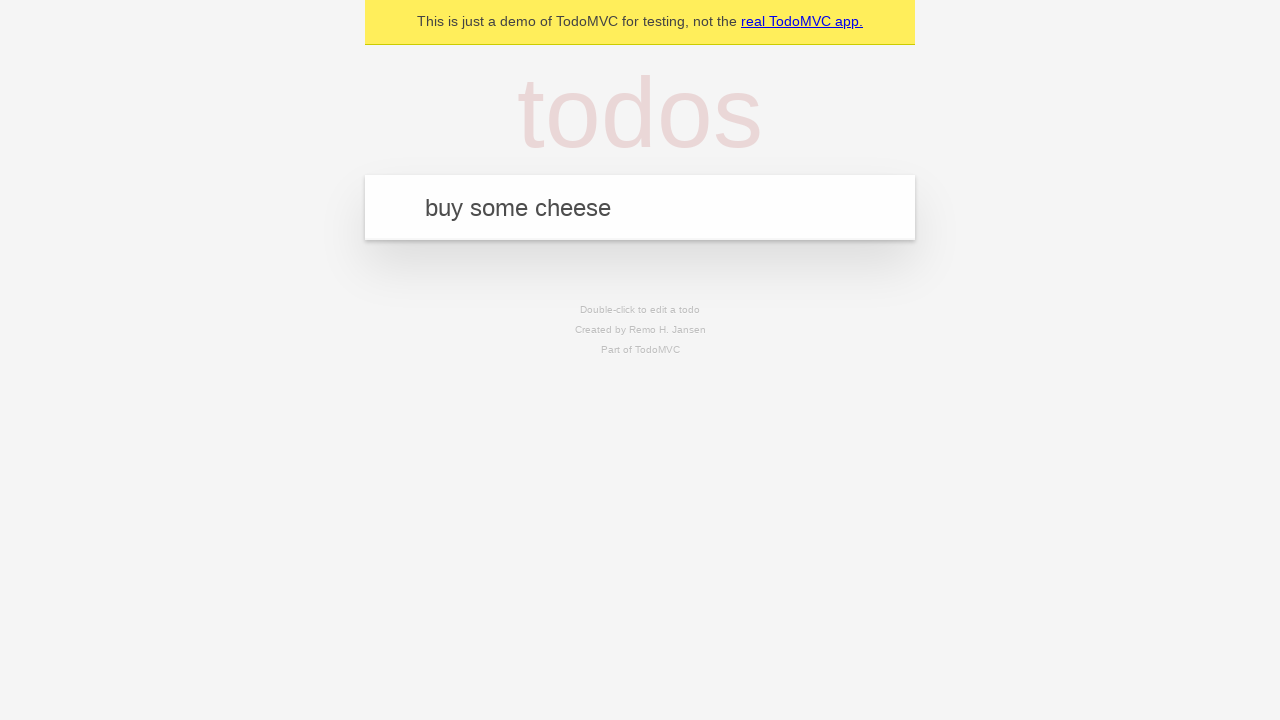

Pressed Enter to add first todo on internal:attr=[placeholder="What needs to be done?"i]
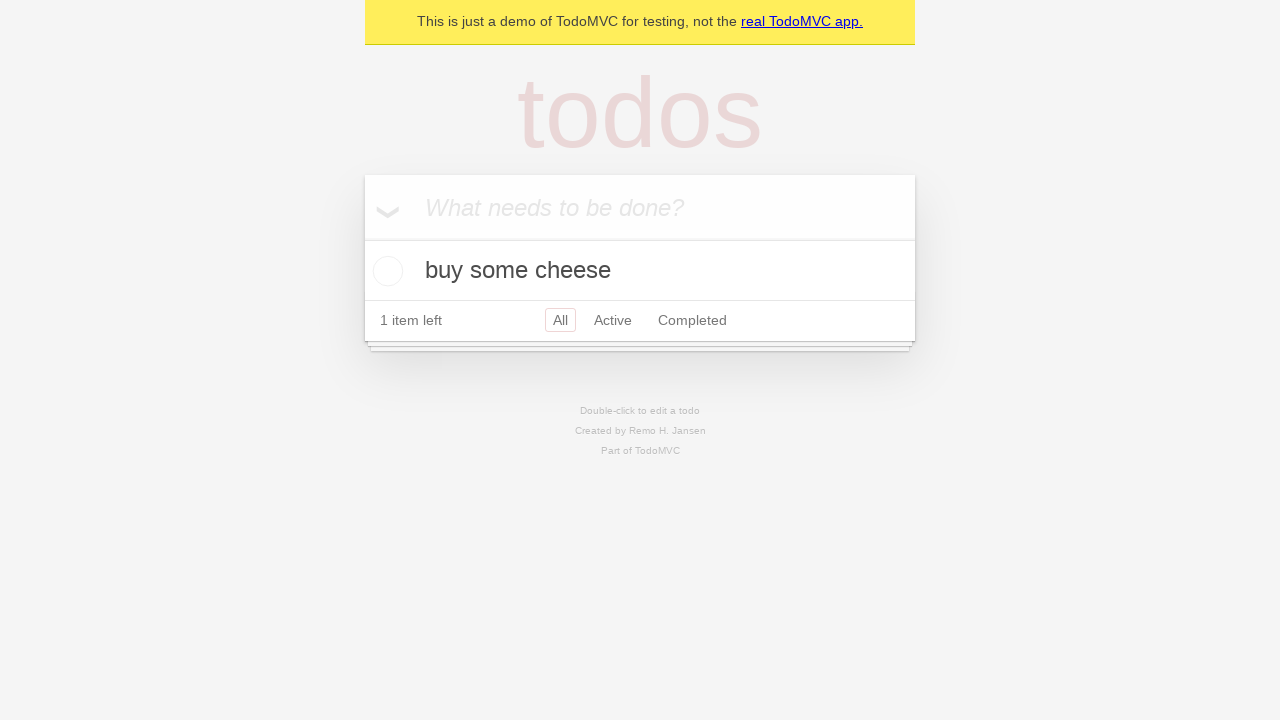

Filled todo input with 'feed the cat' on internal:attr=[placeholder="What needs to be done?"i]
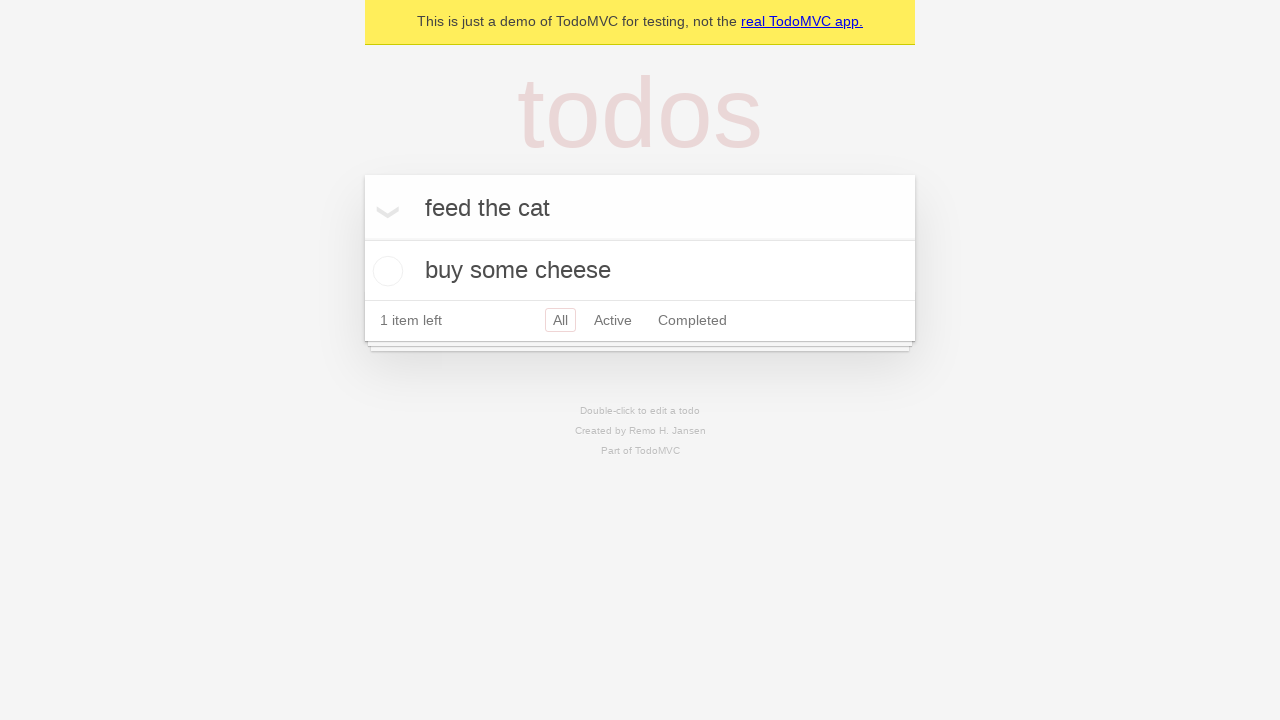

Pressed Enter to add second todo on internal:attr=[placeholder="What needs to be done?"i]
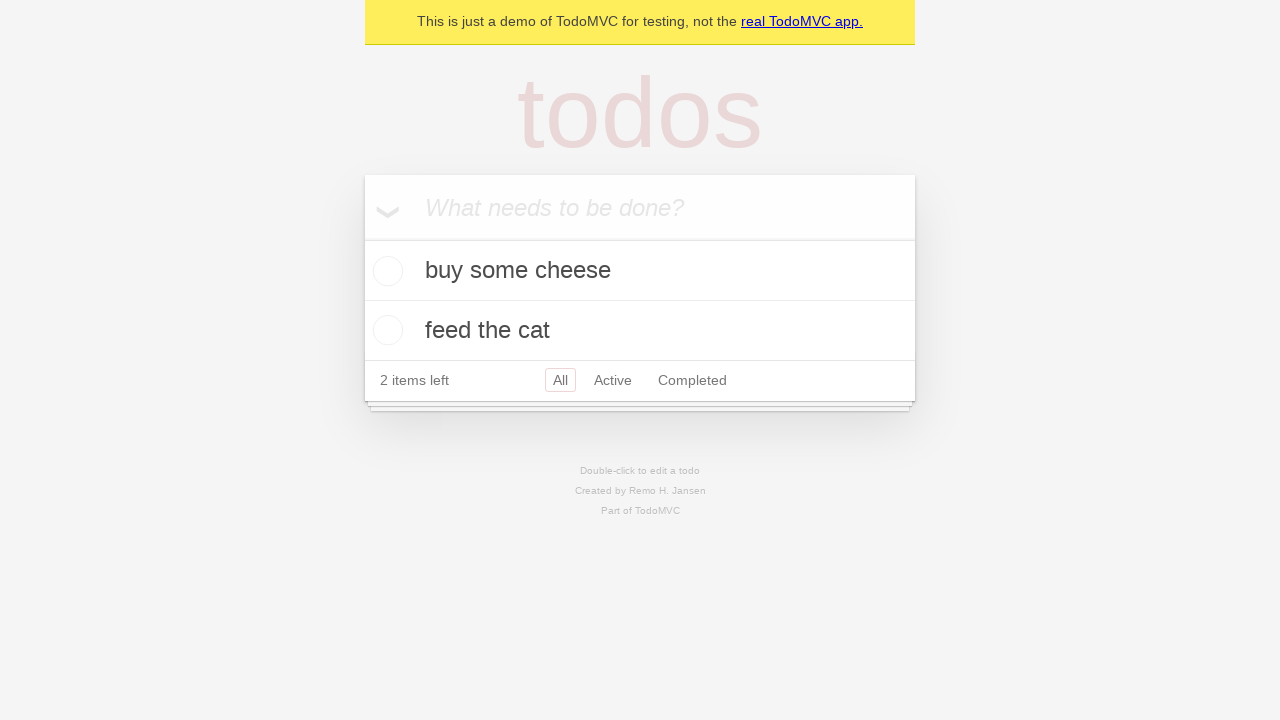

Filled todo input with 'book a doctors appointment' on internal:attr=[placeholder="What needs to be done?"i]
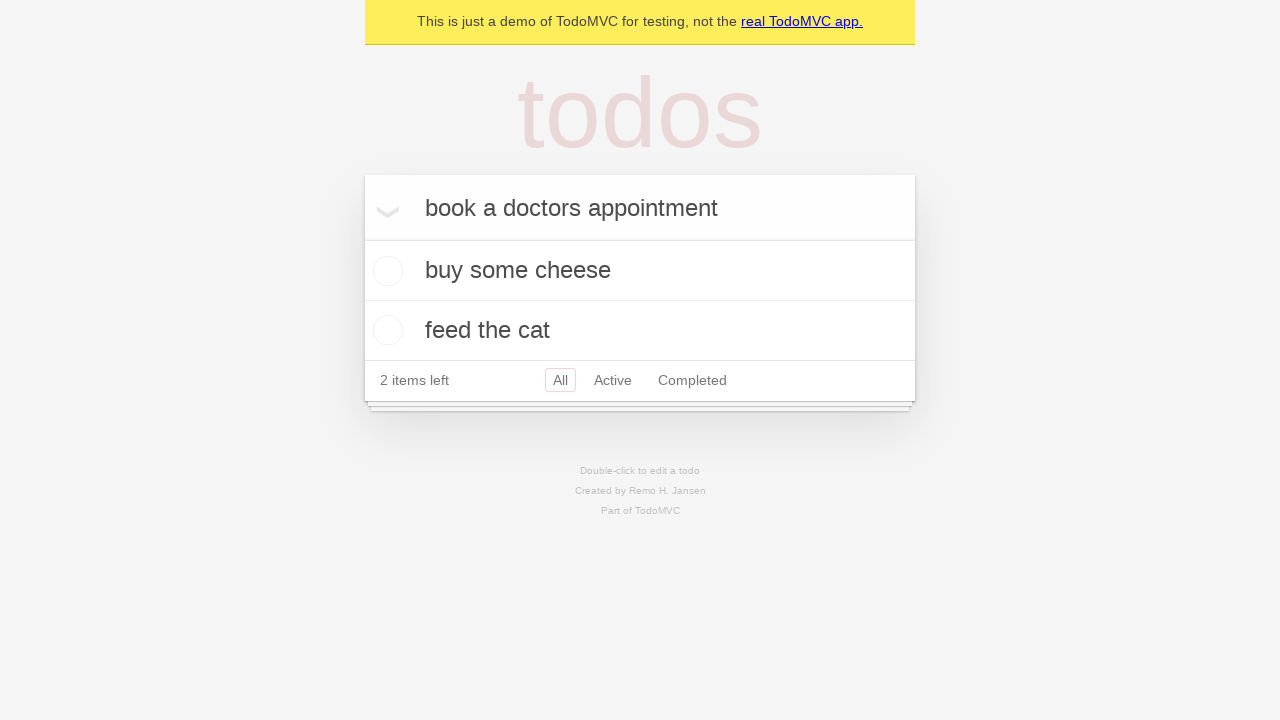

Pressed Enter to add third todo on internal:attr=[placeholder="What needs to be done?"i]
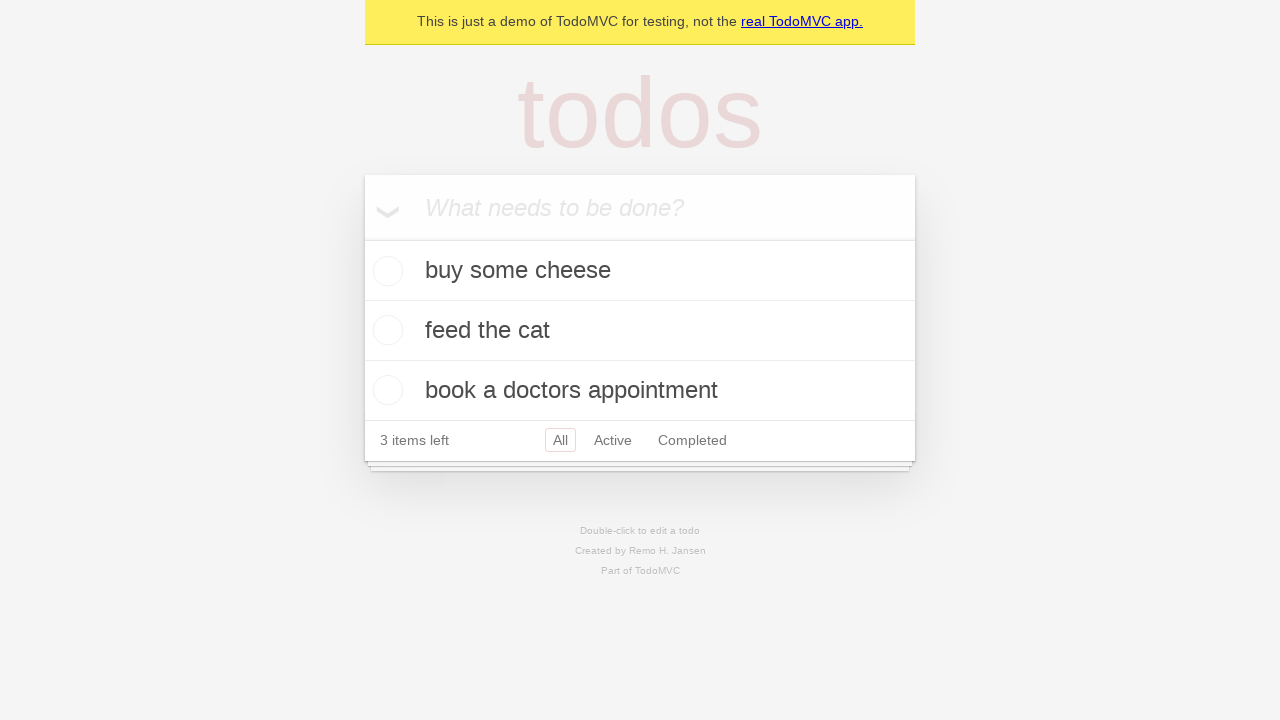

Checked 'Mark all as complete' checkbox at (362, 238) on internal:label="Mark all as complete"i
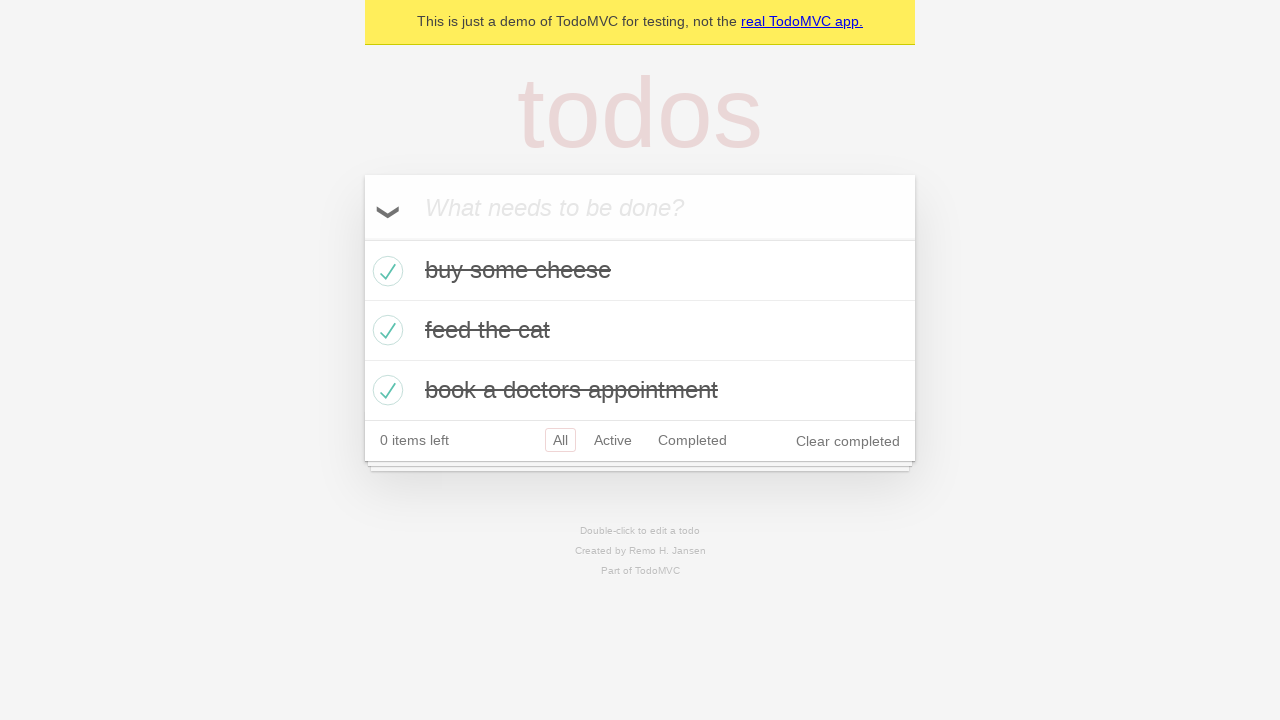

Unchecked first todo item at (385, 271) on internal:testid=[data-testid="todo-item"s] >> nth=0 >> internal:role=checkbox
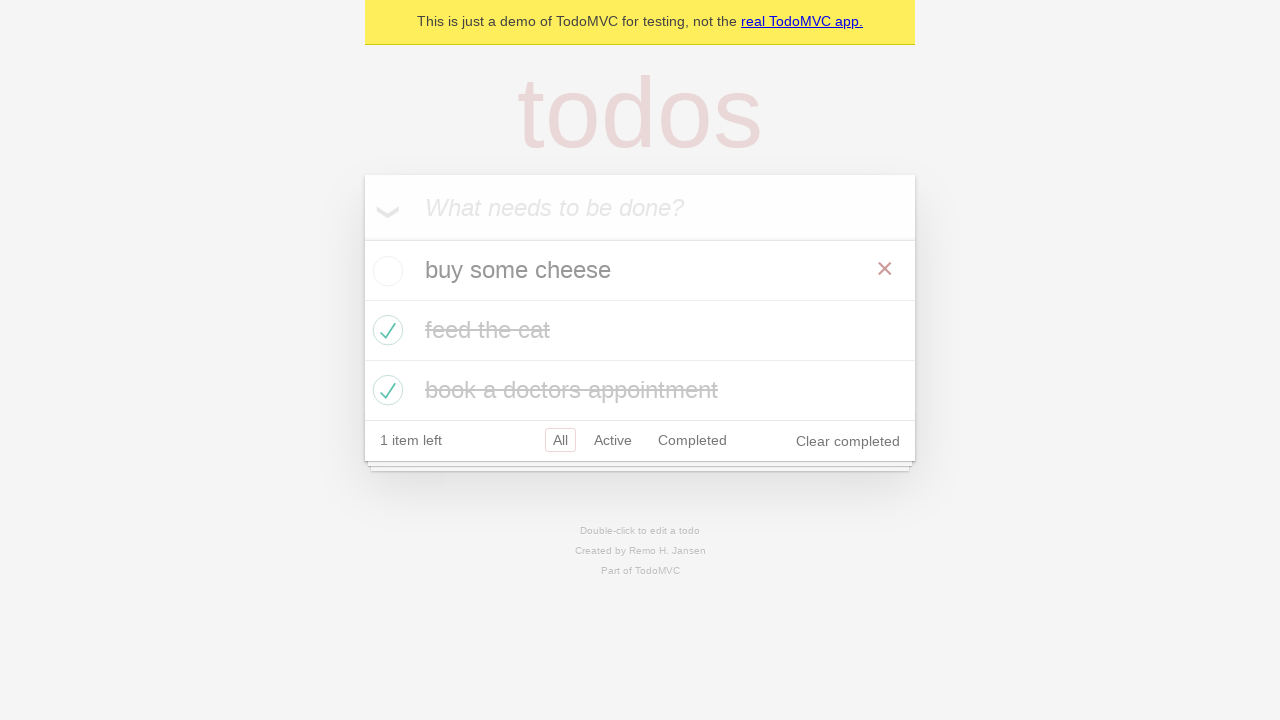

Re-checked first todo item at (385, 271) on internal:testid=[data-testid="todo-item"s] >> nth=0 >> internal:role=checkbox
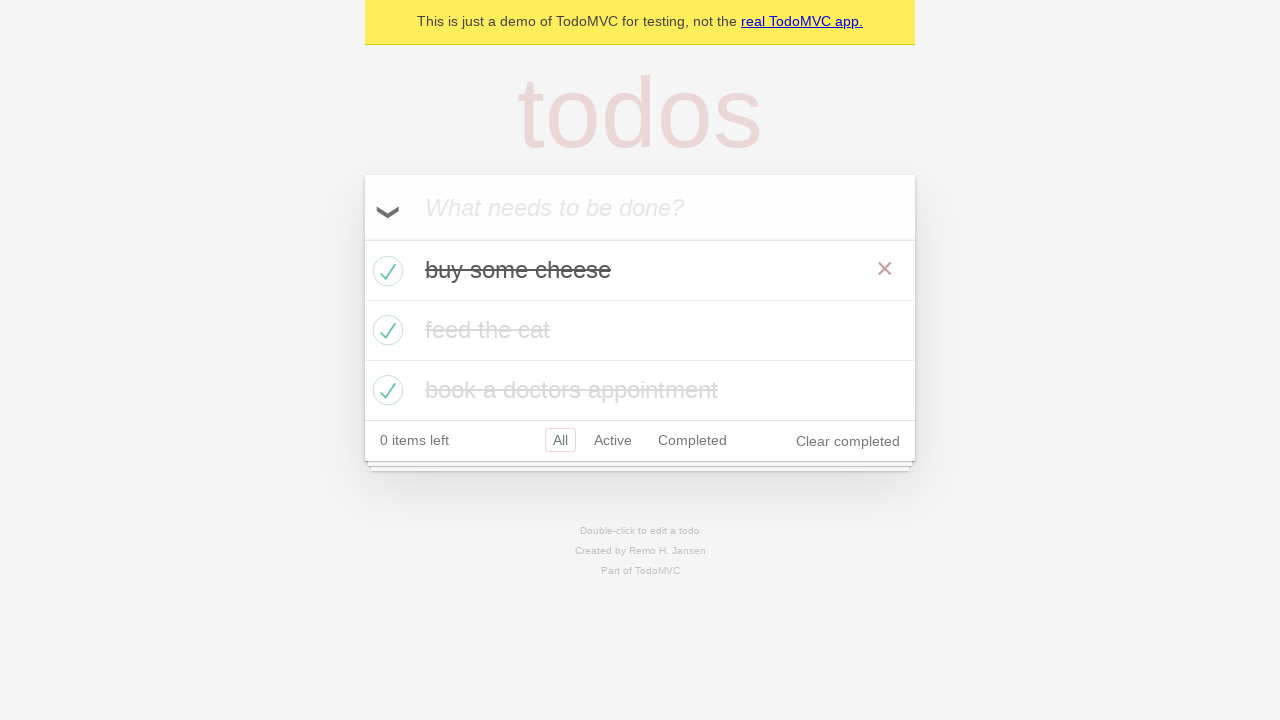

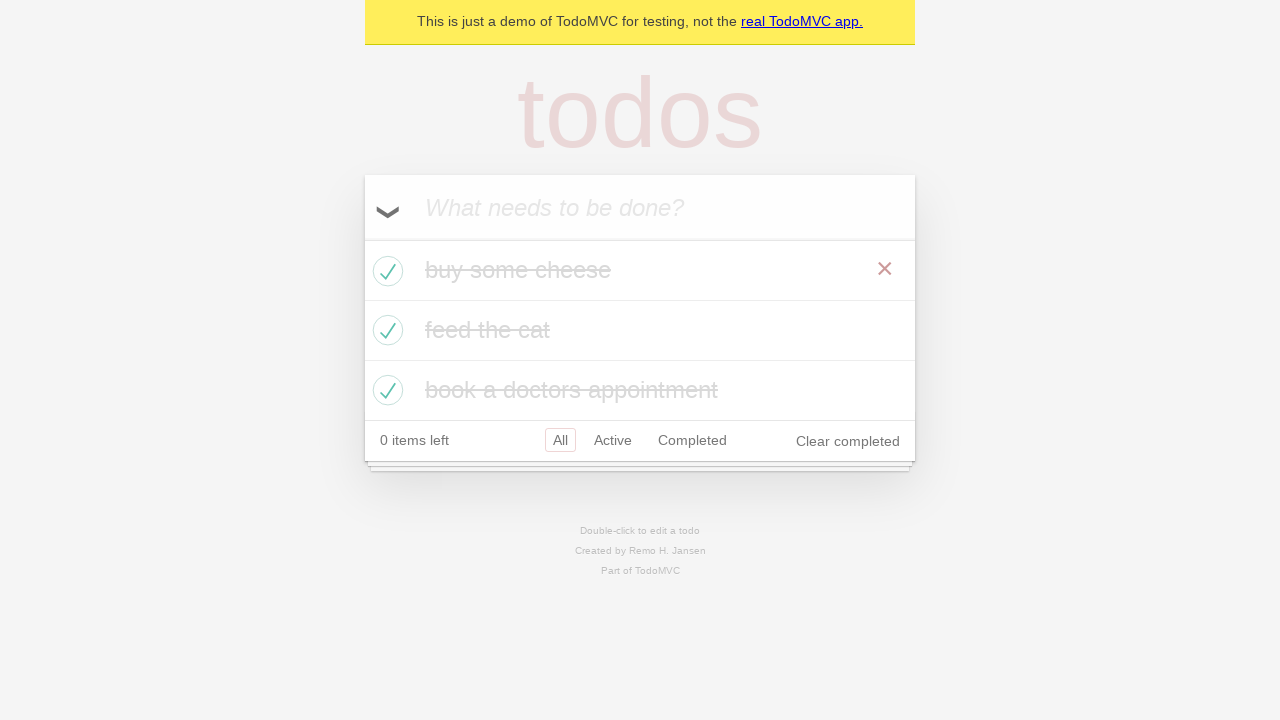